Tests multiple window handling by opening a new window via link click and switching between windows

Starting URL: http://the-internet.herokuapp.com/windows

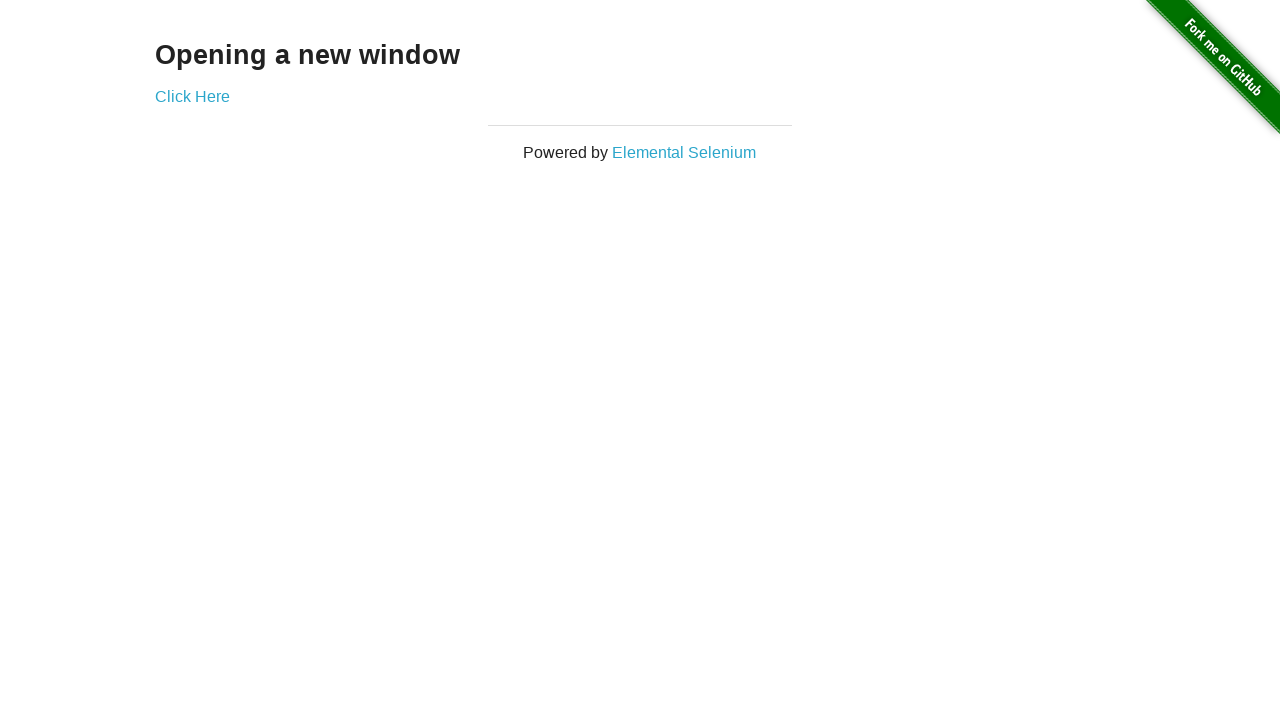

Clicked link to open new window at (192, 96) on a[href='/windows/new']
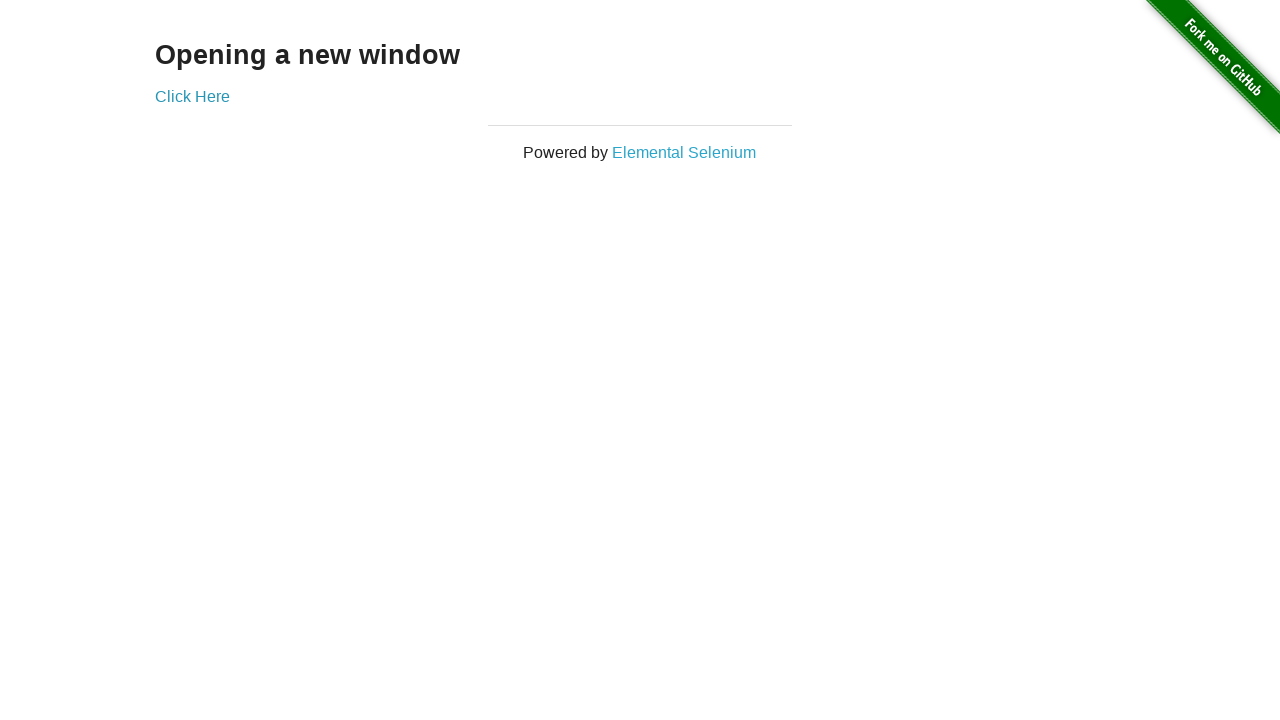

New window opened and captured
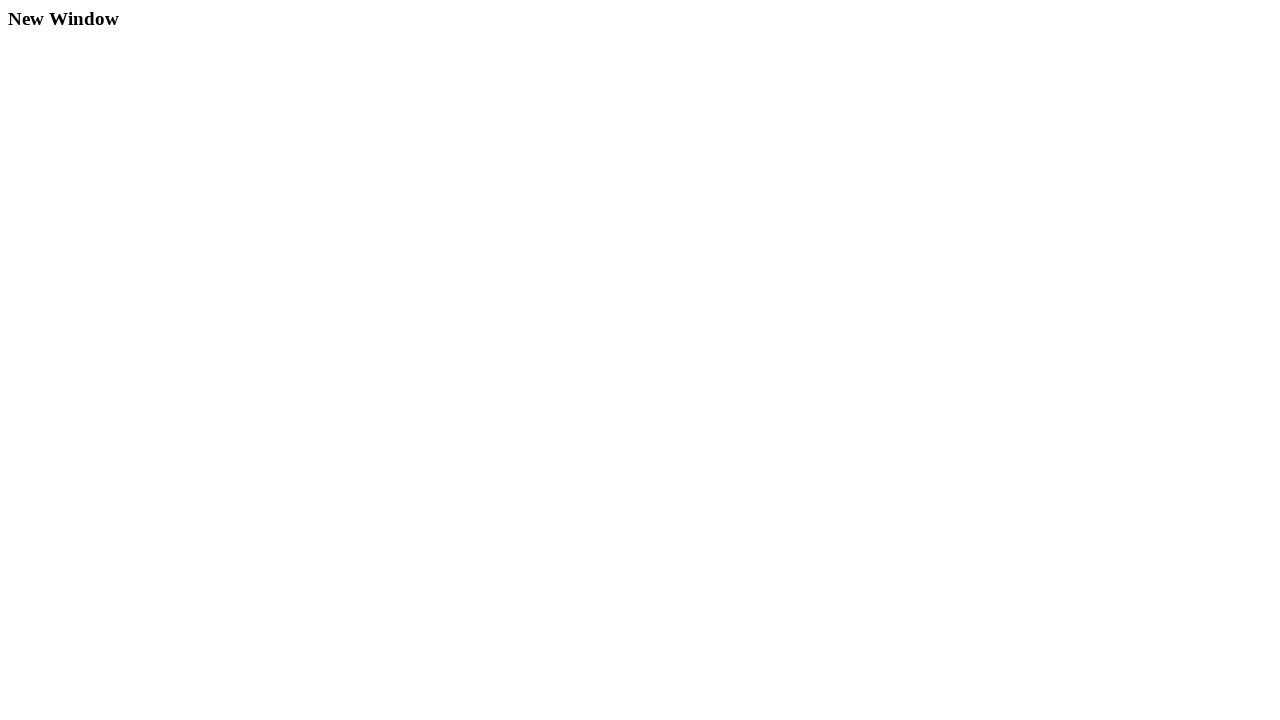

New page finished loading
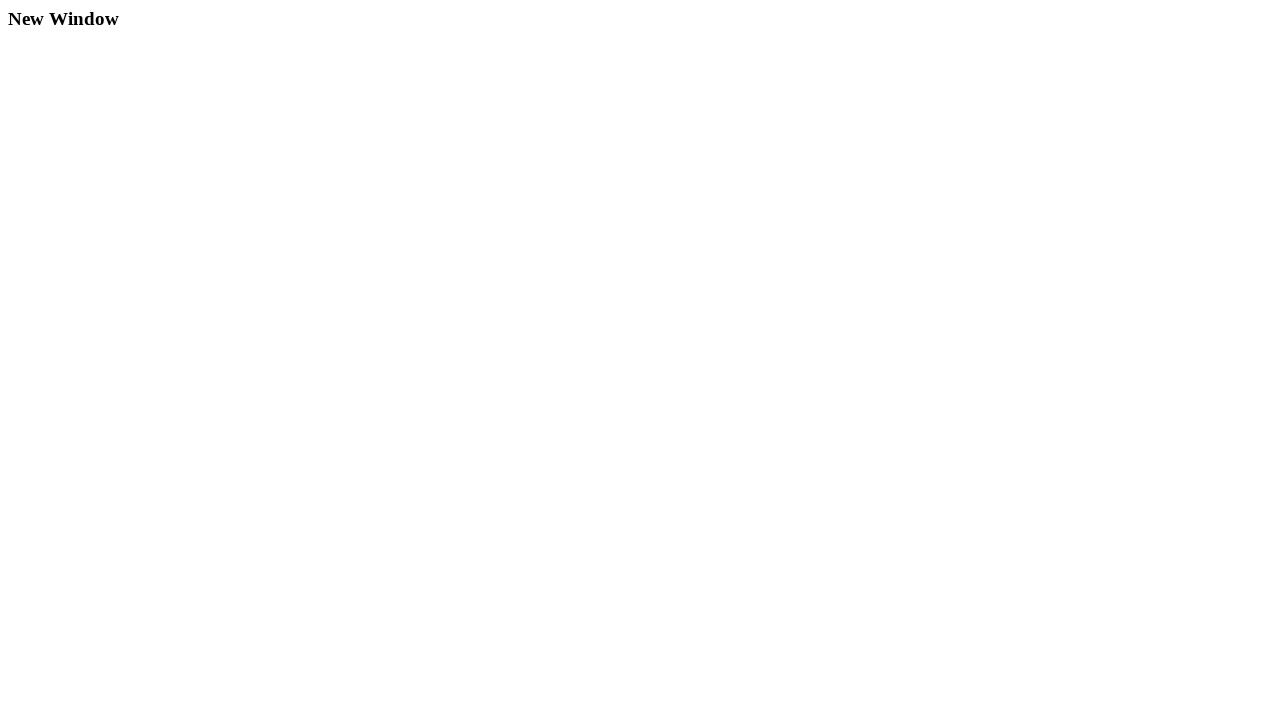

Retrieved h3 text from new window: 'New Window'
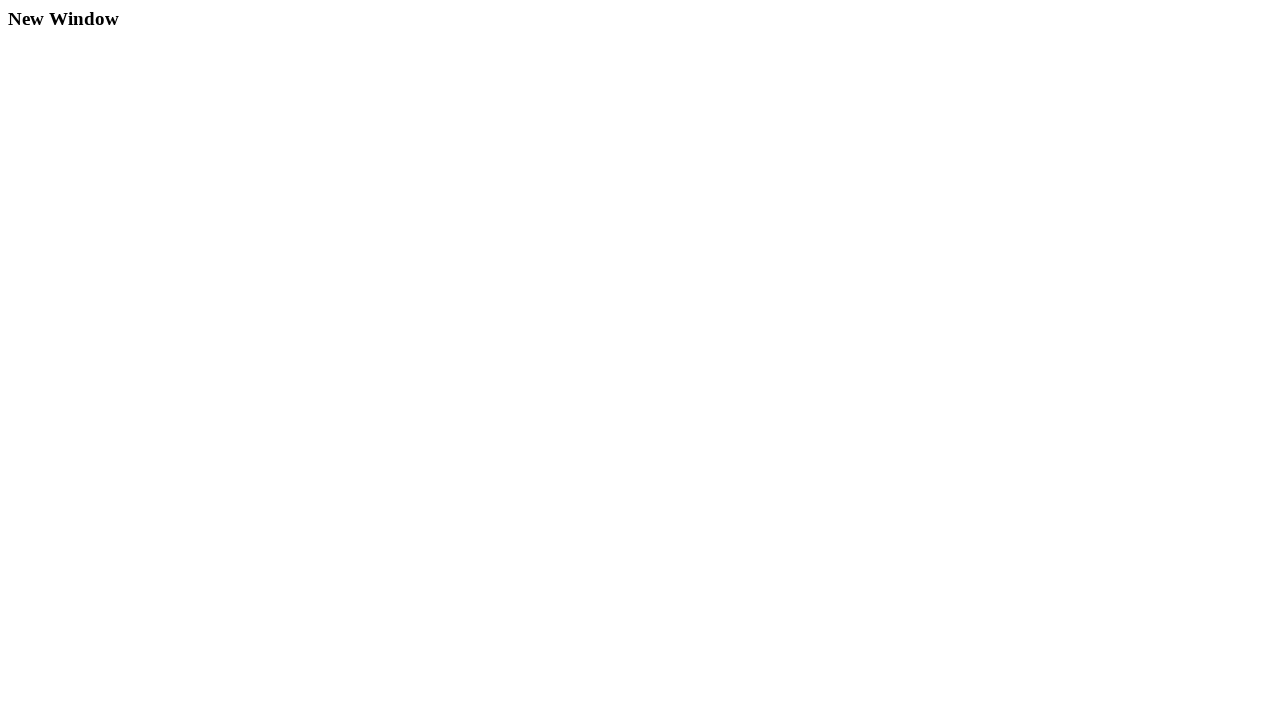

Switched back to original window
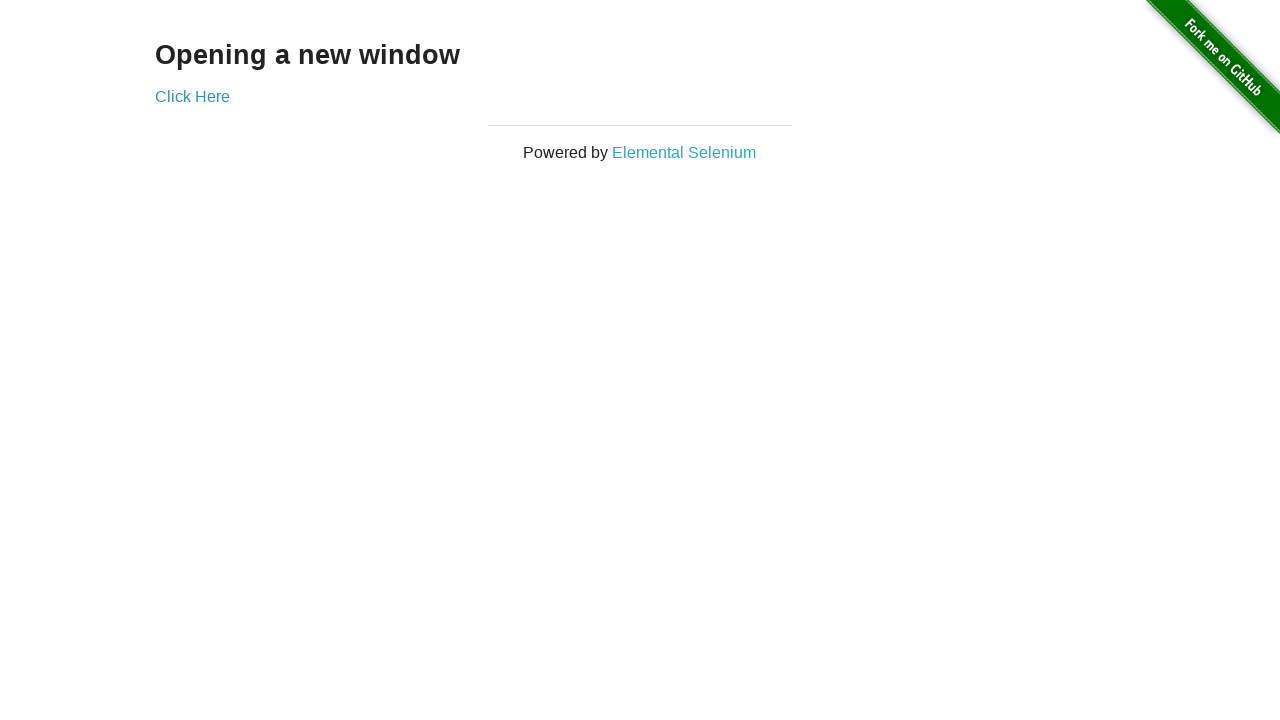

Closed new window/page
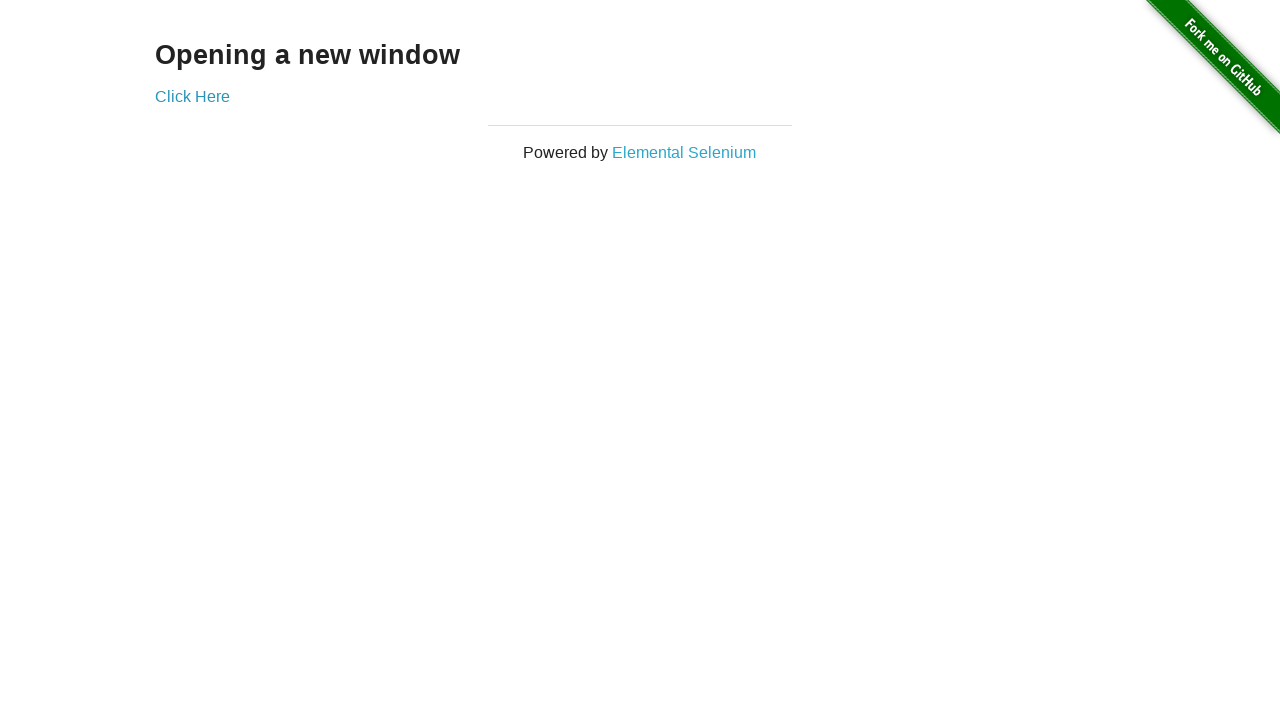

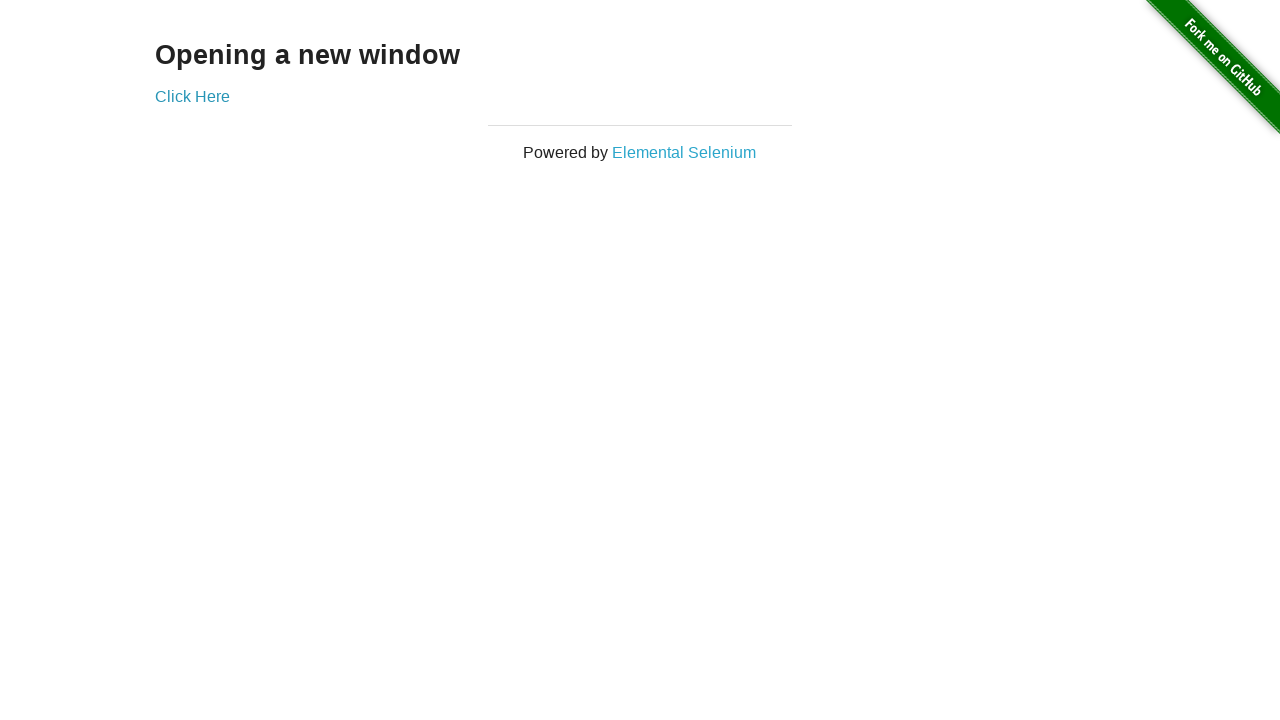